Tests static dropdown selection functionality by selecting currency options using different methods (by index, visible text, and value)

Starting URL: https://rahulshettyacademy.com/dropdownsPractise/

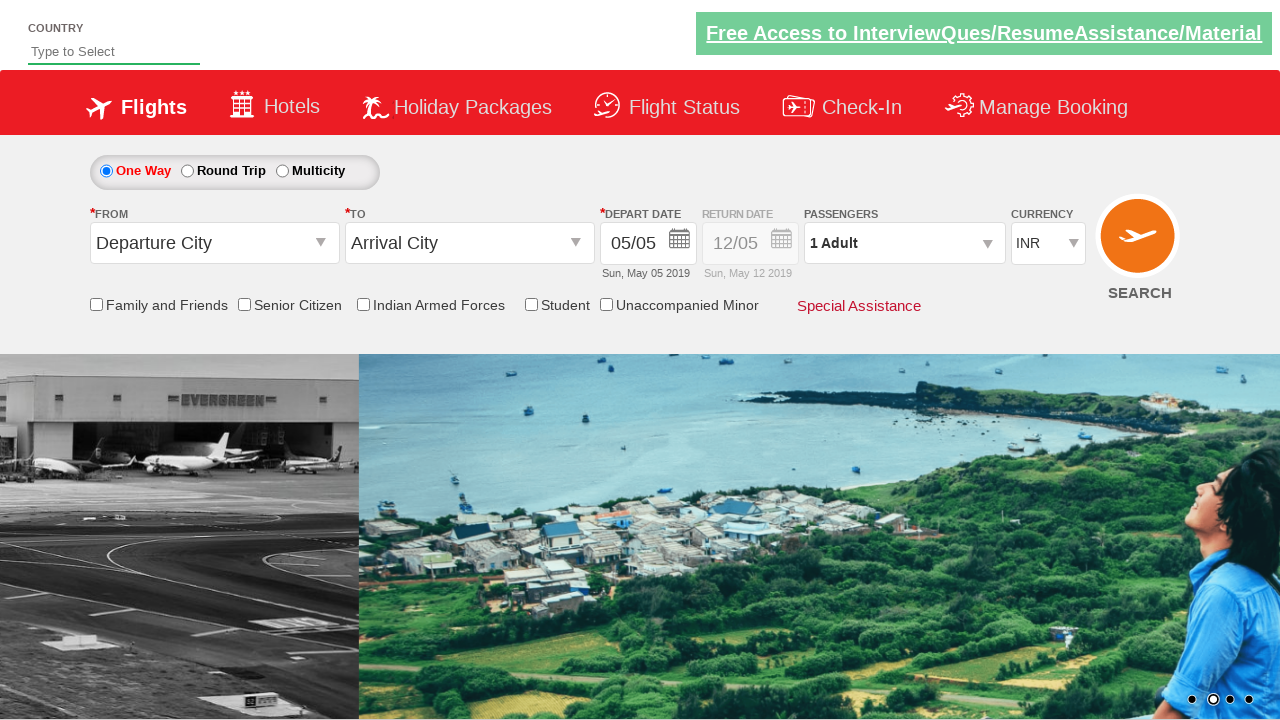

Selected currency dropdown option by index 3 (4th option) on #ctl00_mainContent_DropDownListCurrency
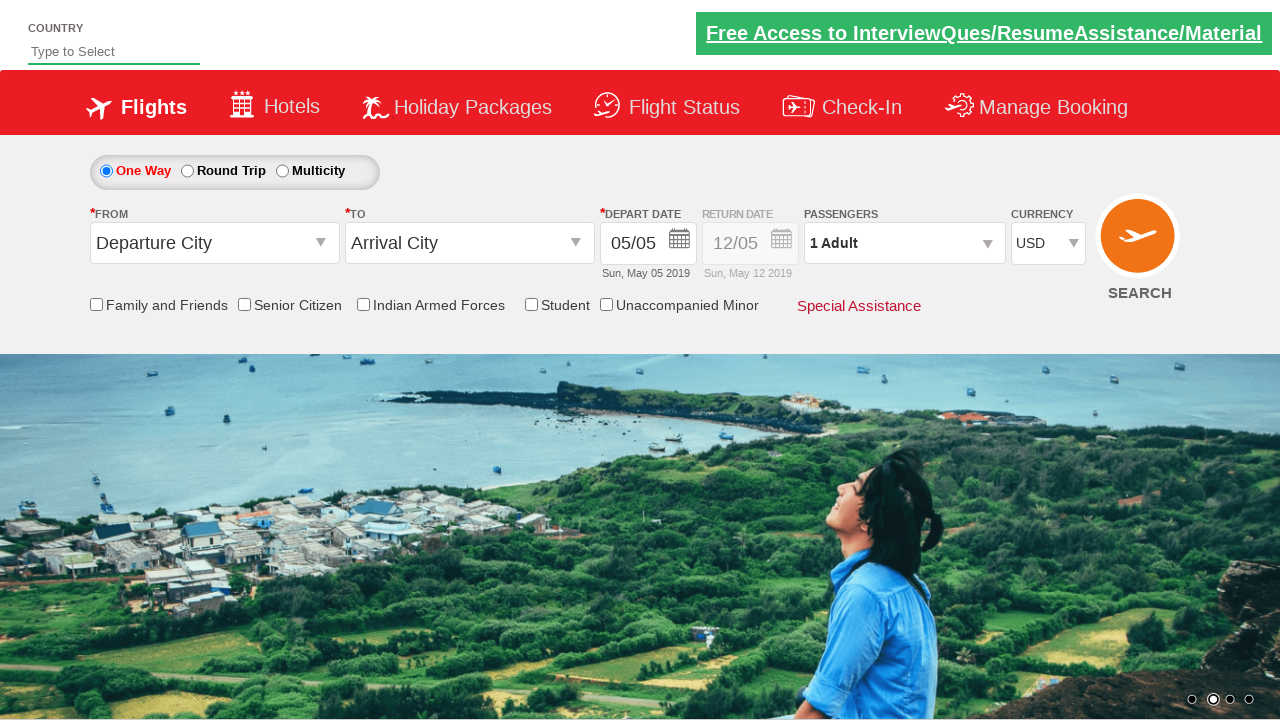

Retrieved input value from dropdown
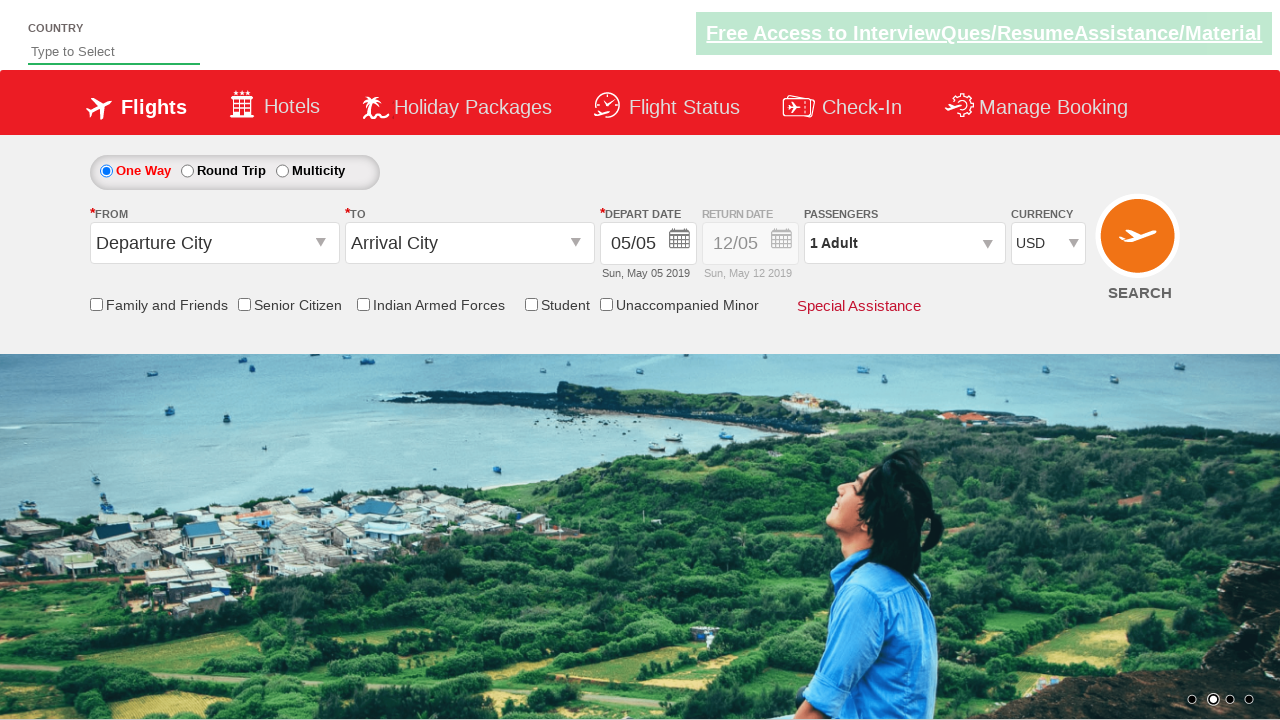

Retrieved text content of selected option by index
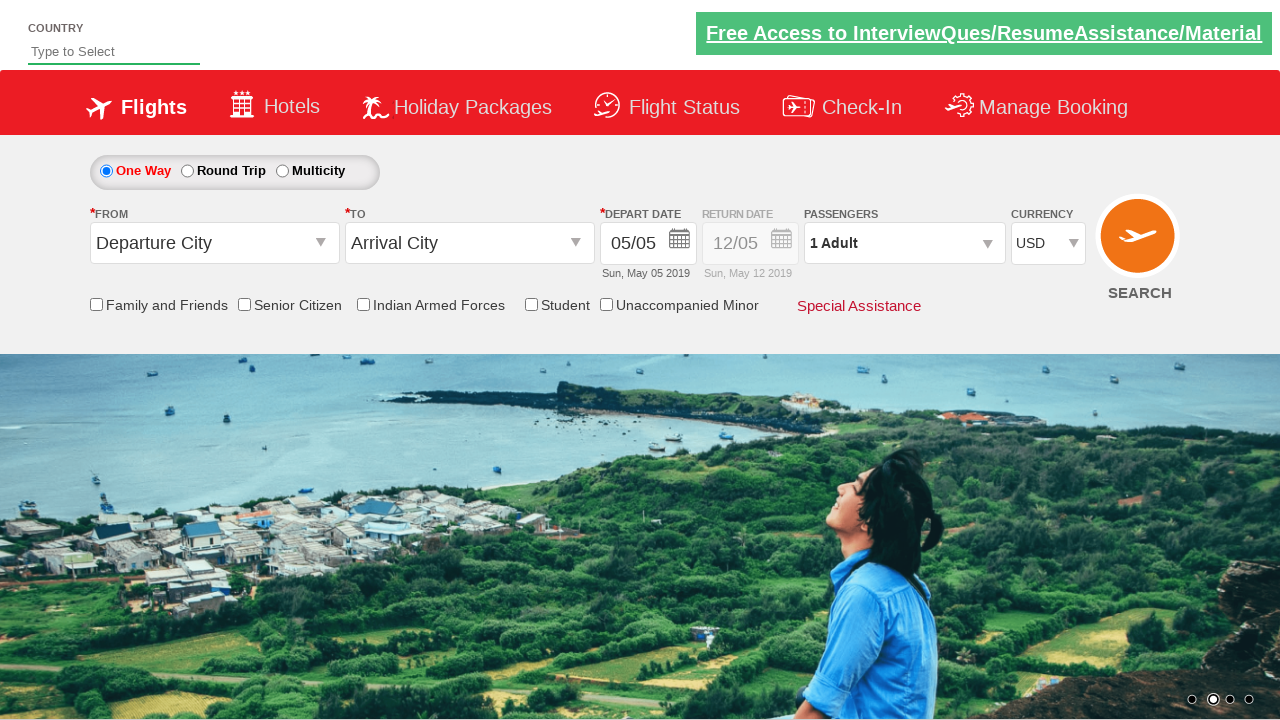

Selected currency dropdown option by visible text 'AED' on #ctl00_mainContent_DropDownListCurrency
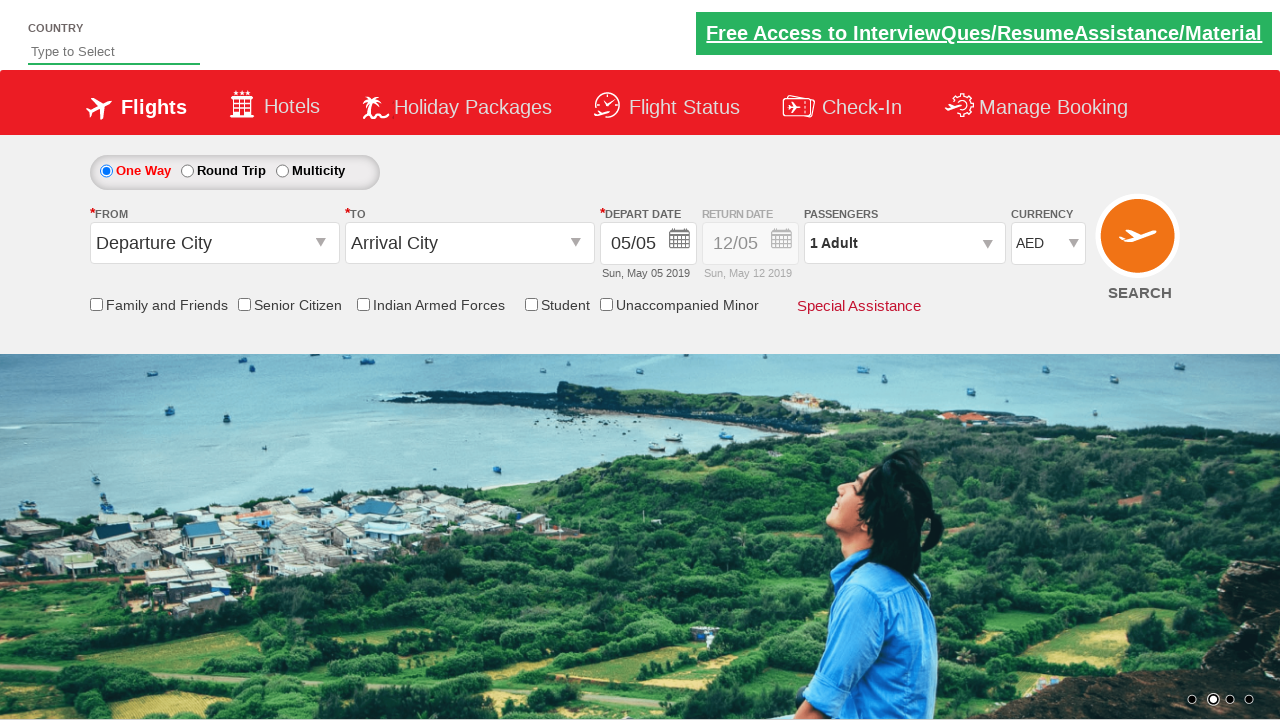

Retrieved input value from dropdown after text selection
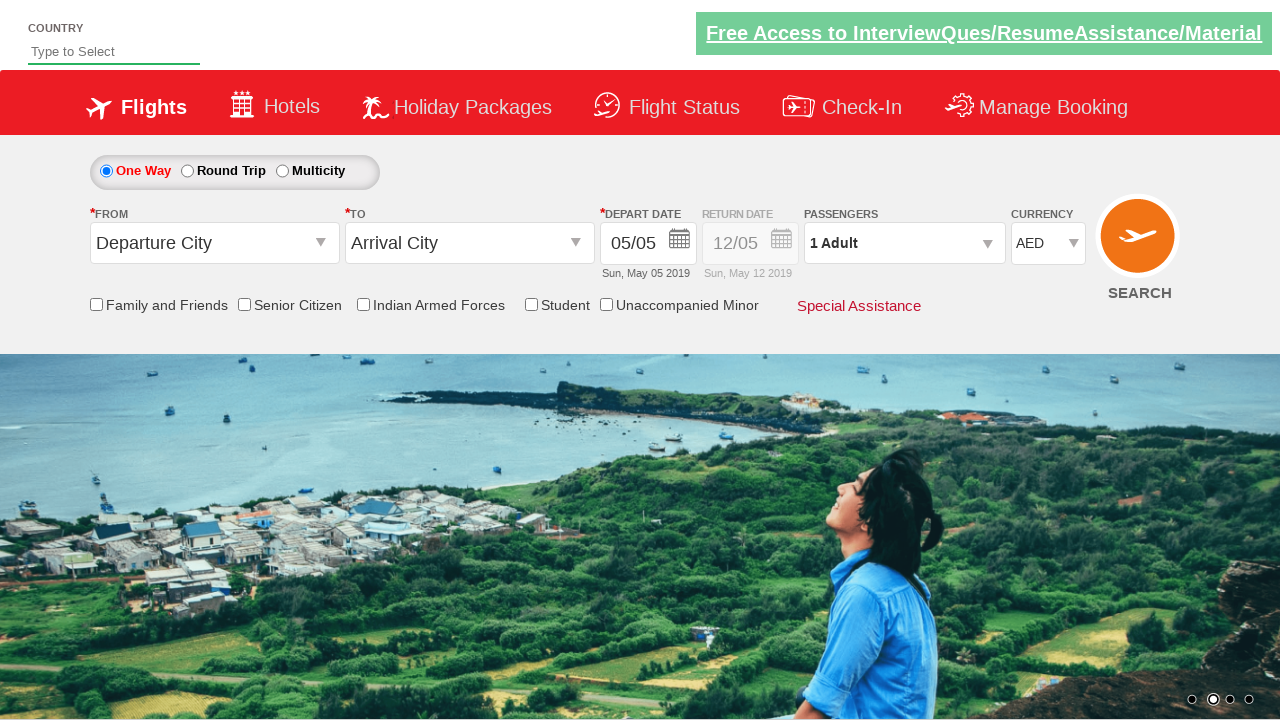

Retrieved text content of selected option by visible text
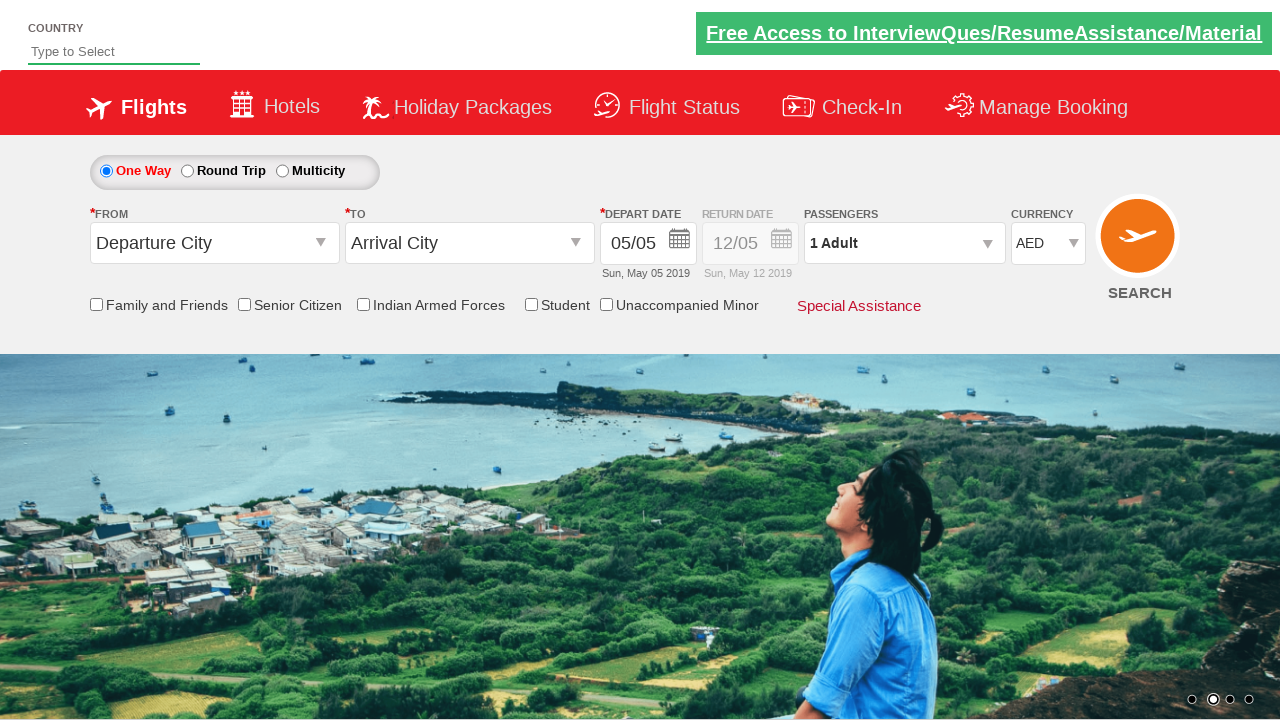

Selected currency dropdown option by value 'INR' on #ctl00_mainContent_DropDownListCurrency
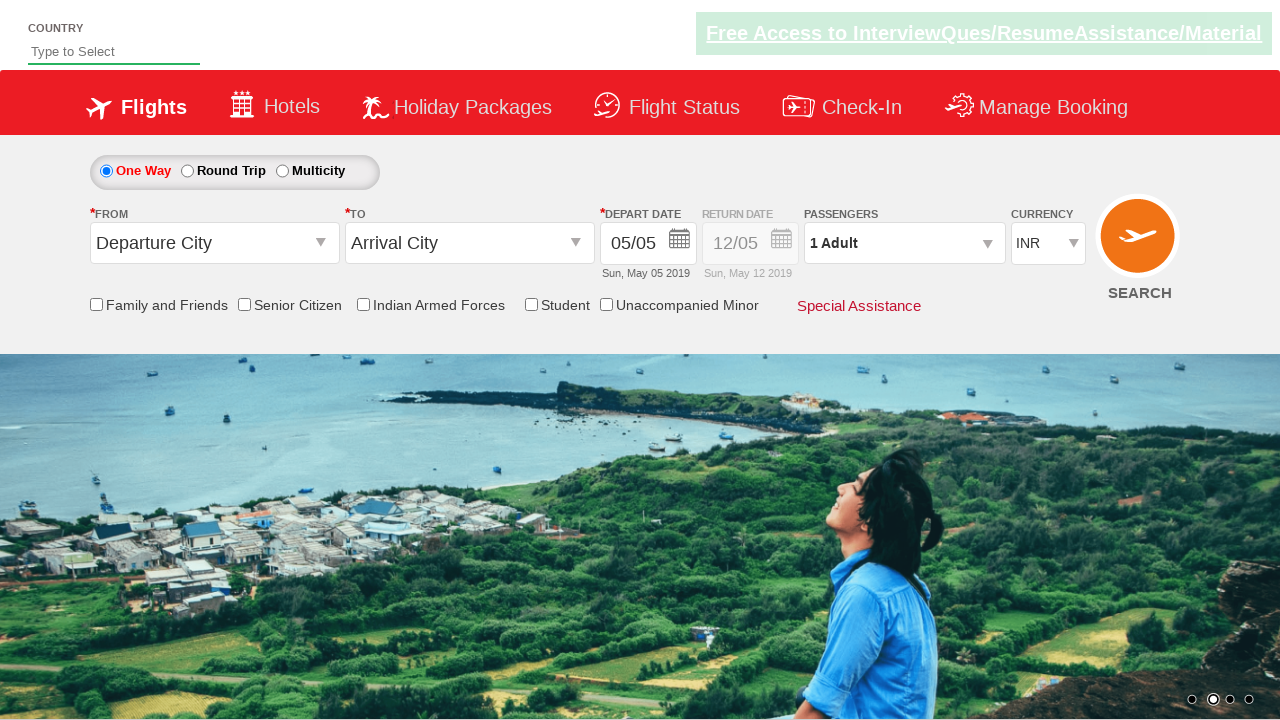

Retrieved input value from dropdown after value selection
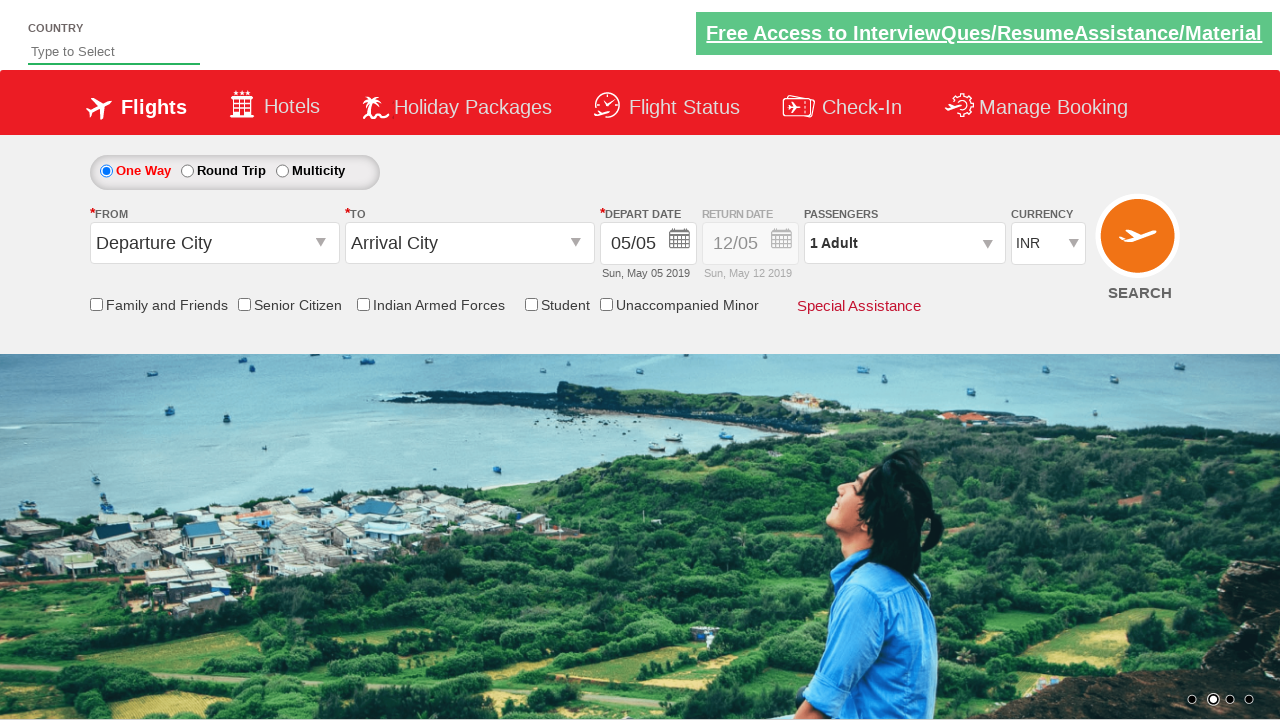

Retrieved text content of selected option by value
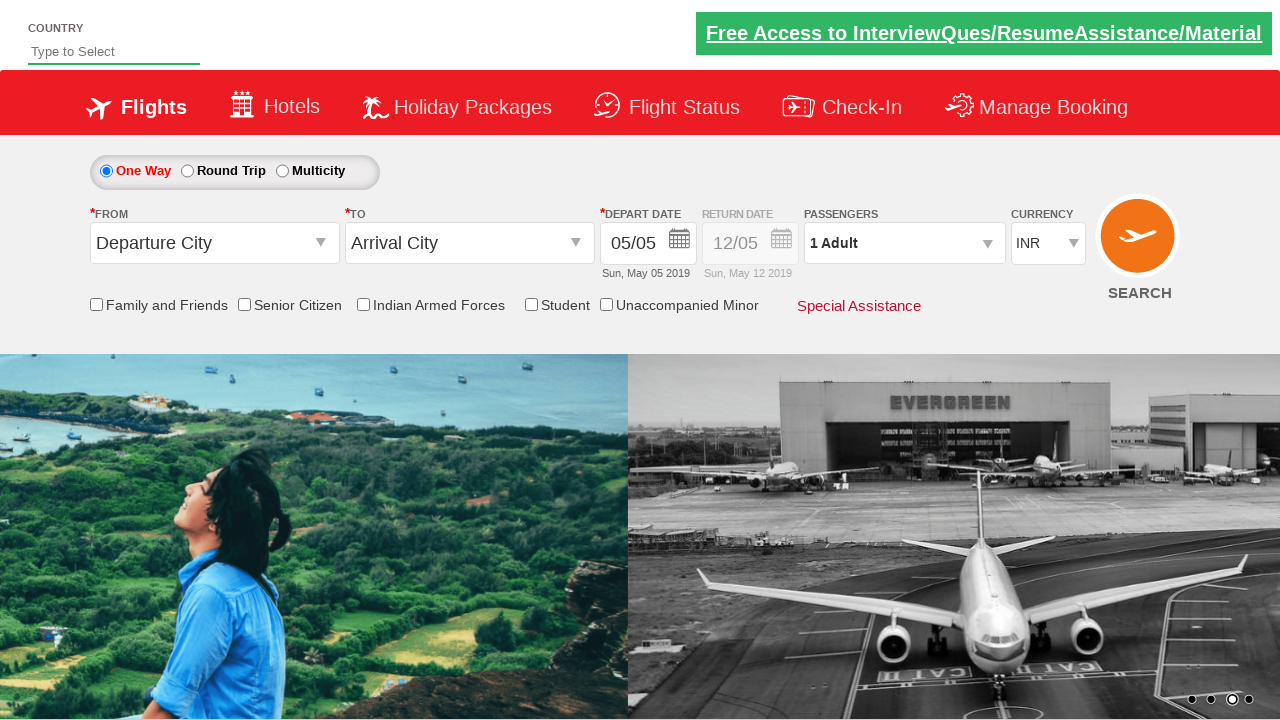

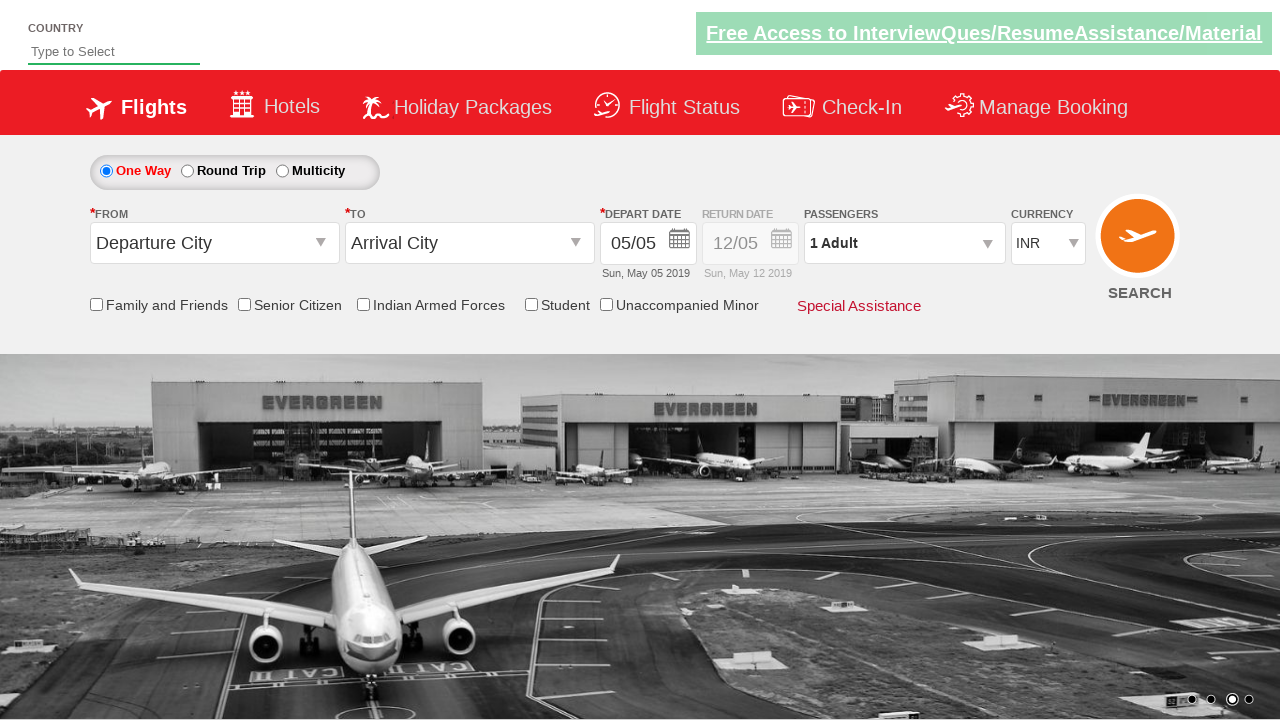